Tests notification message functionality by clicking a link and verifying that a success notification appears with the correct message

Starting URL: http://the-internet.herokuapp.com/notification_message_rendered

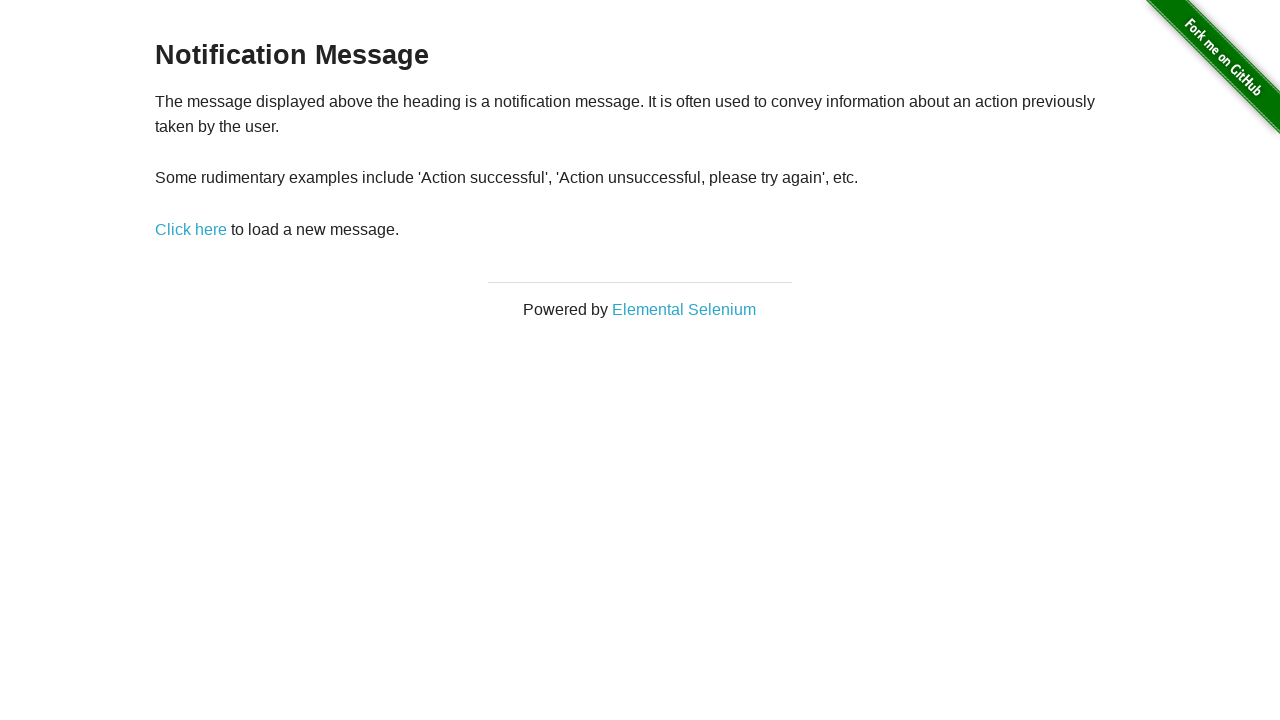

Navigated to notification message rendered page
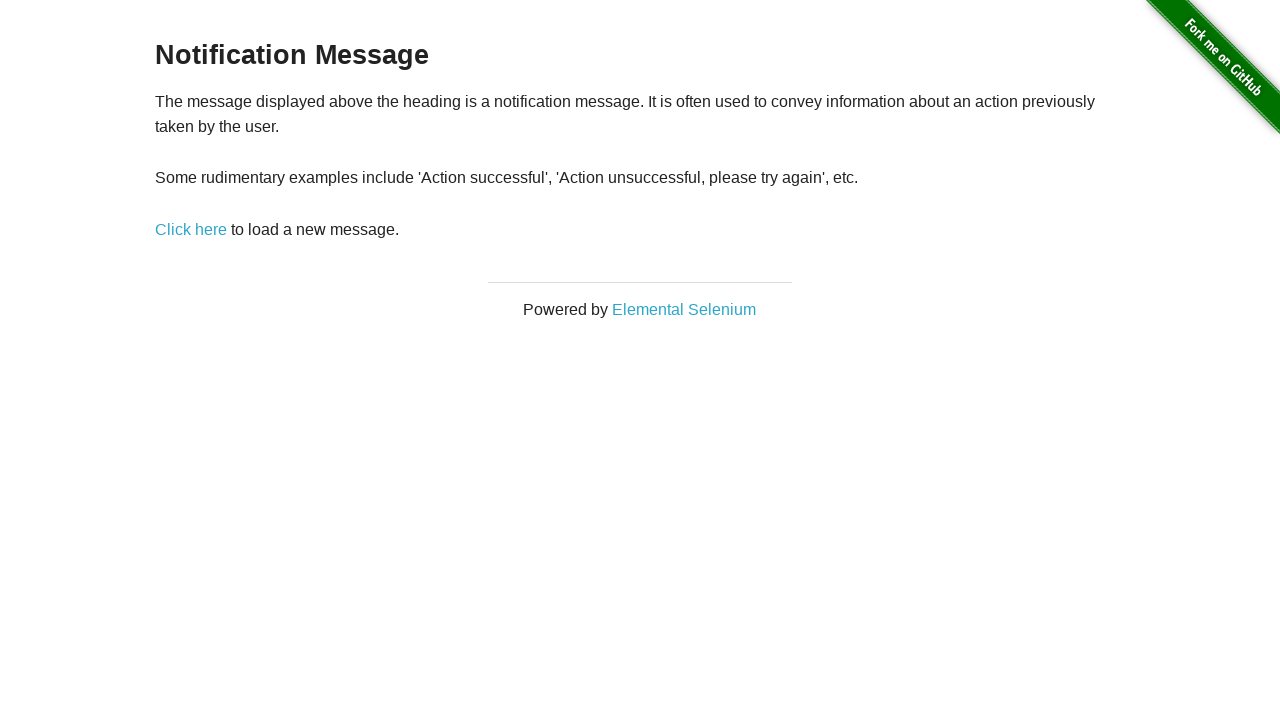

Clicked link to trigger notification at (191, 229) on xpath=//a[contains(@href, '/notification_message')]
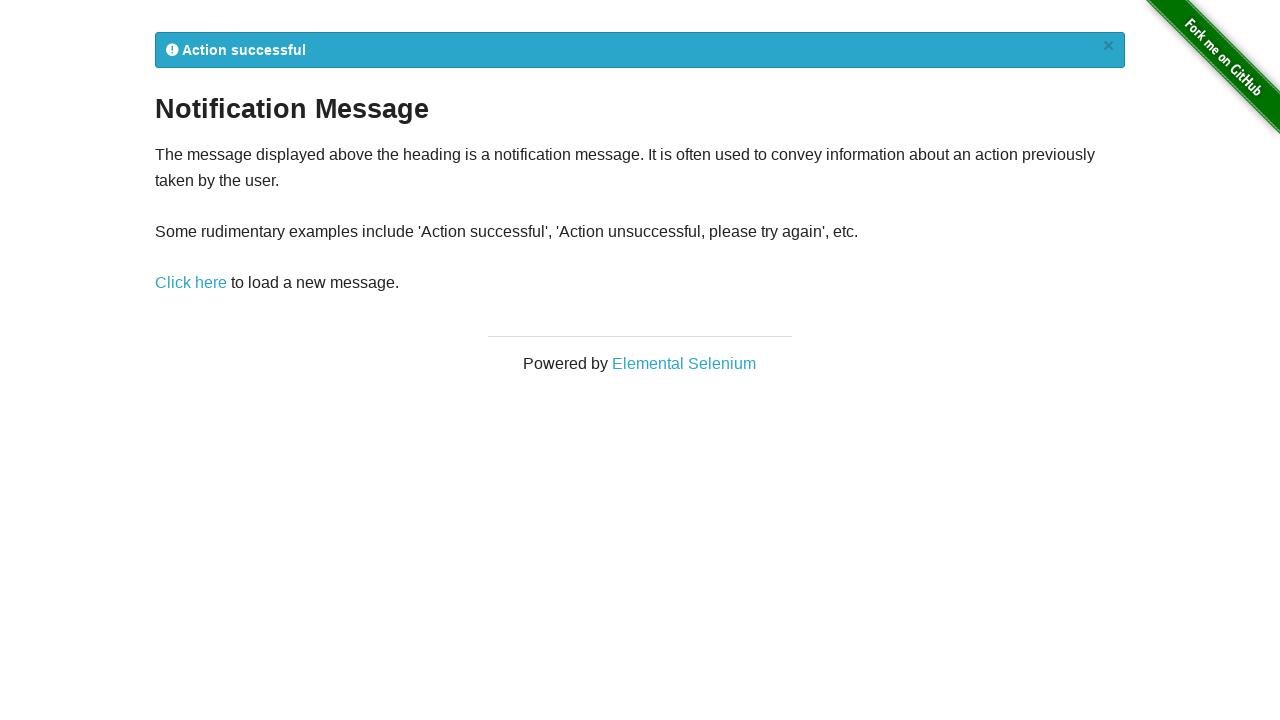

Notification flash message appeared
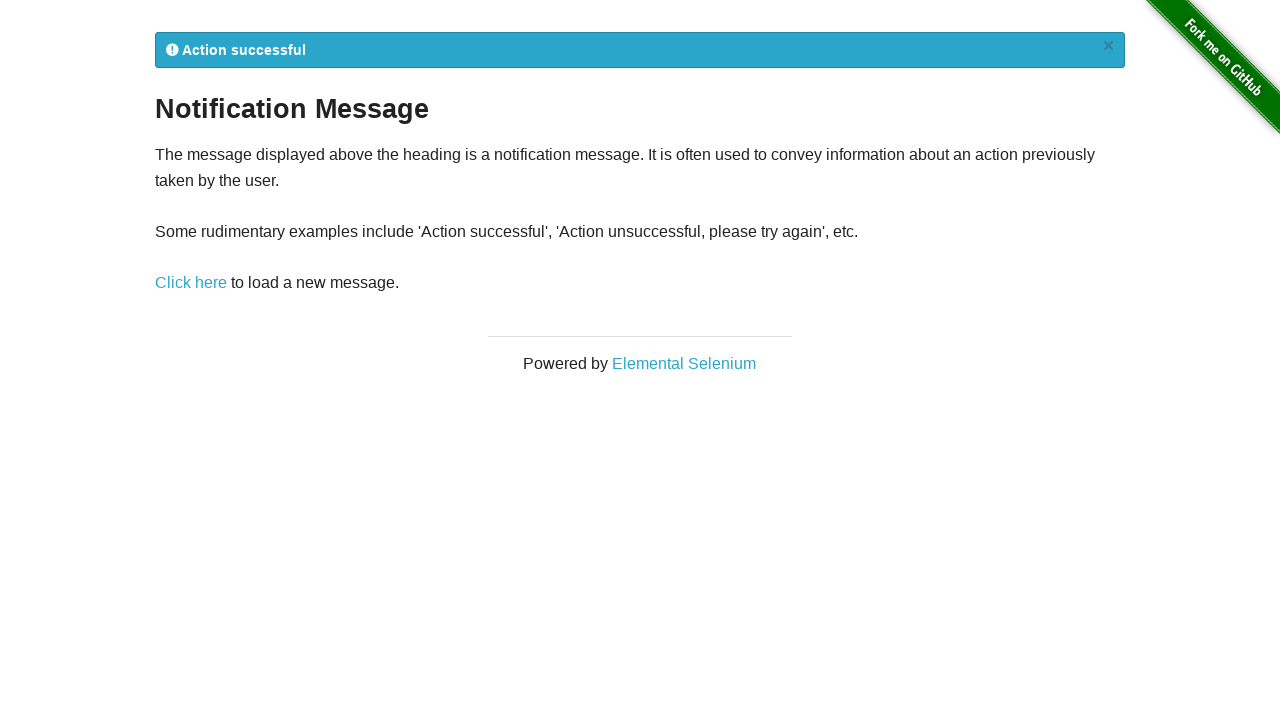

Retrieved notification message: Action successful
×
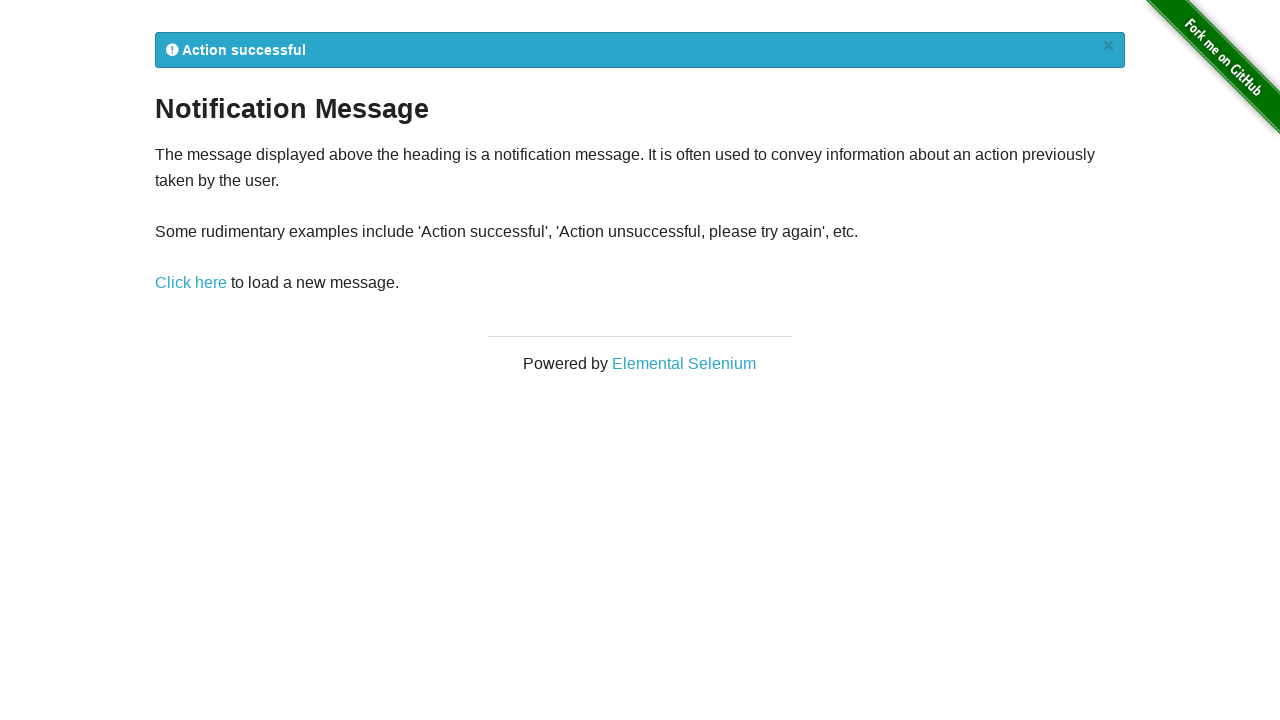

Verified notification message contains expected text
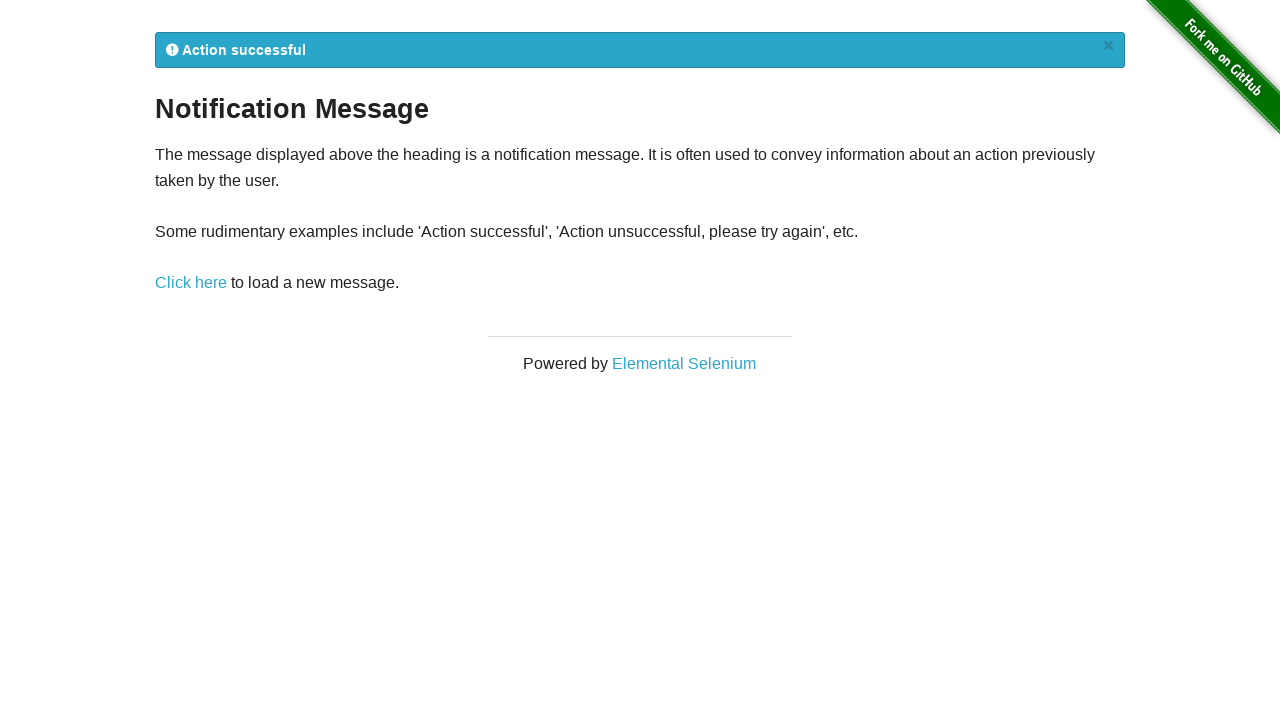

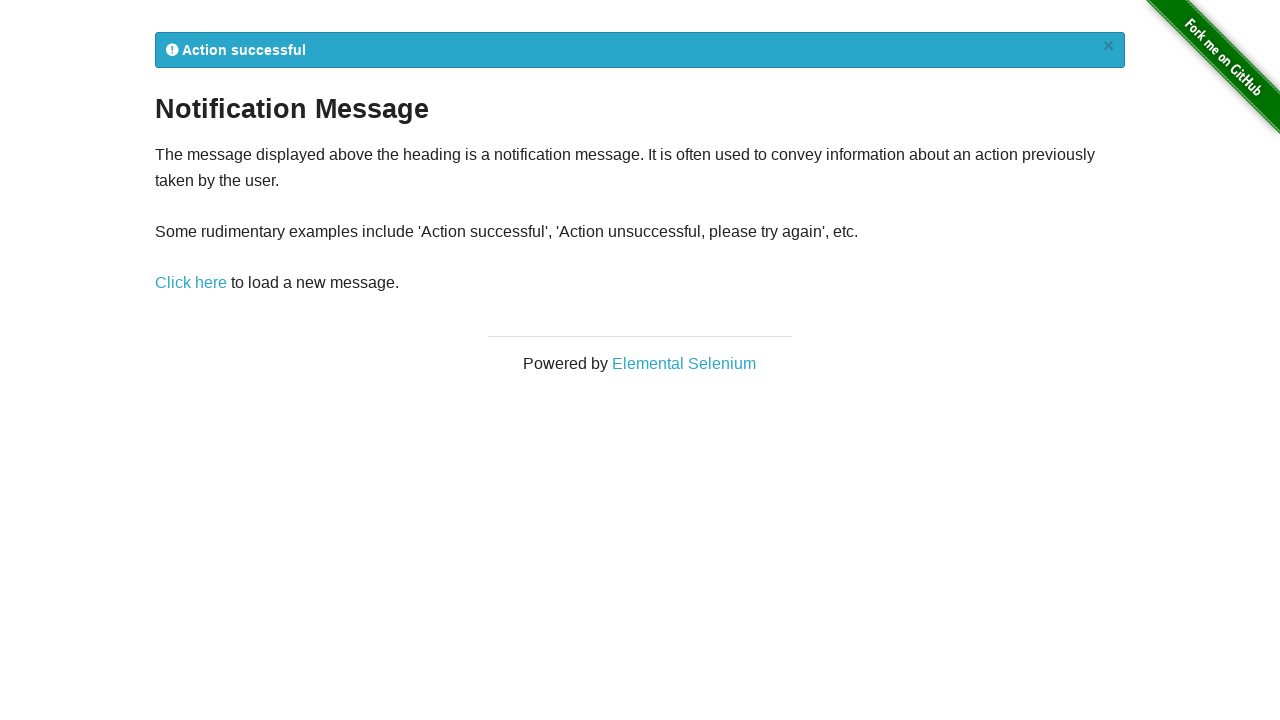